Tests whether a checkbox element is selected on a checkboxes page, and if not selected, clicks to select it.

Starting URL: https://the-internet.herokuapp.com/checkboxes

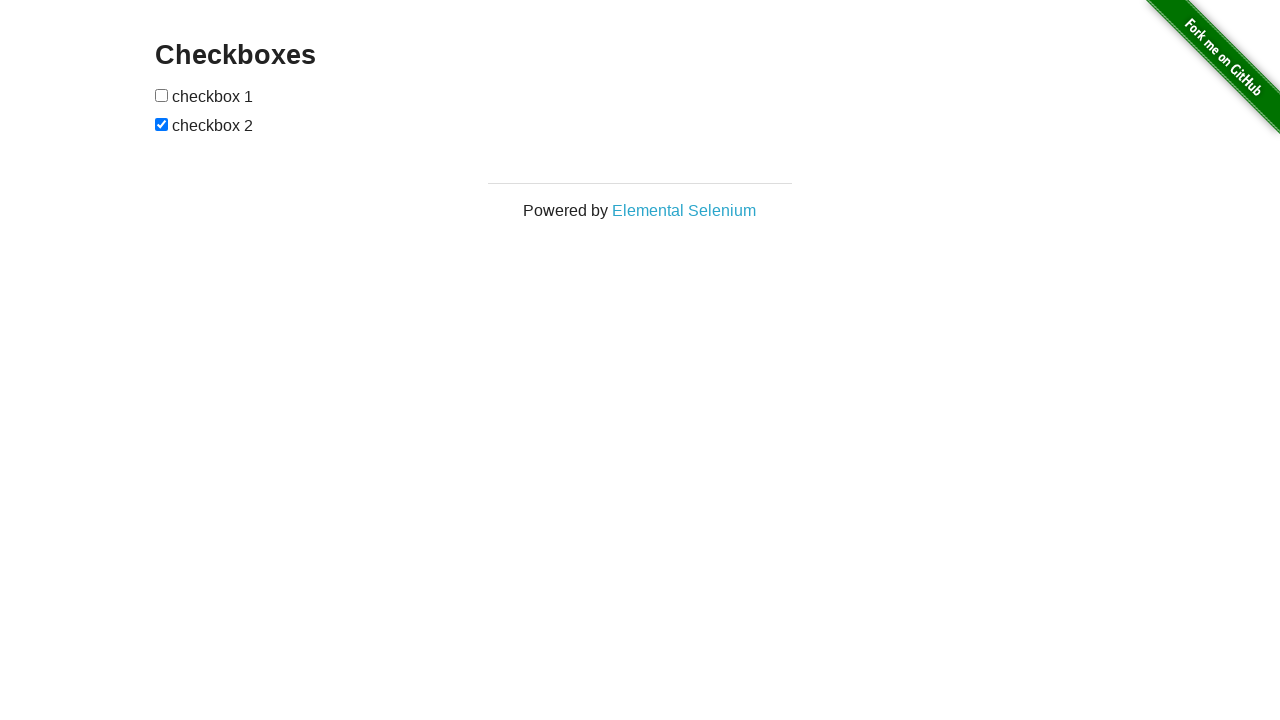

Navigated to checkboxes page
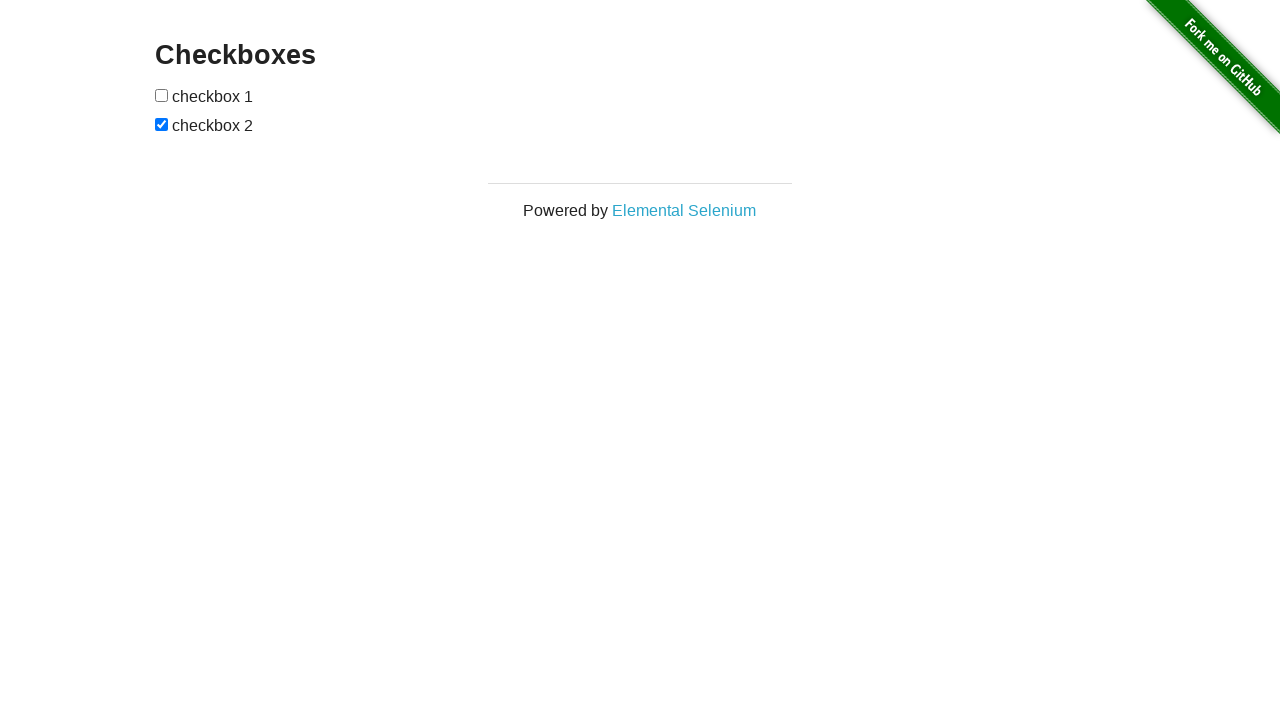

Located first checkbox element
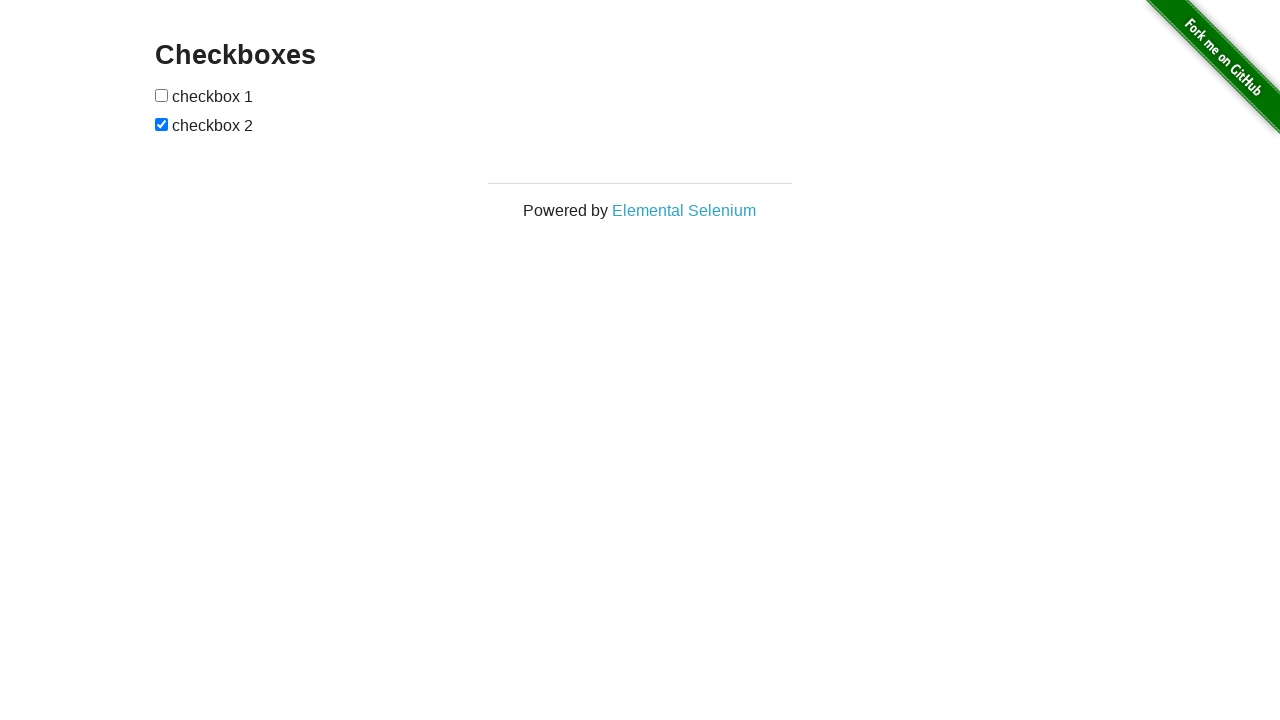

Checkbox is now visible
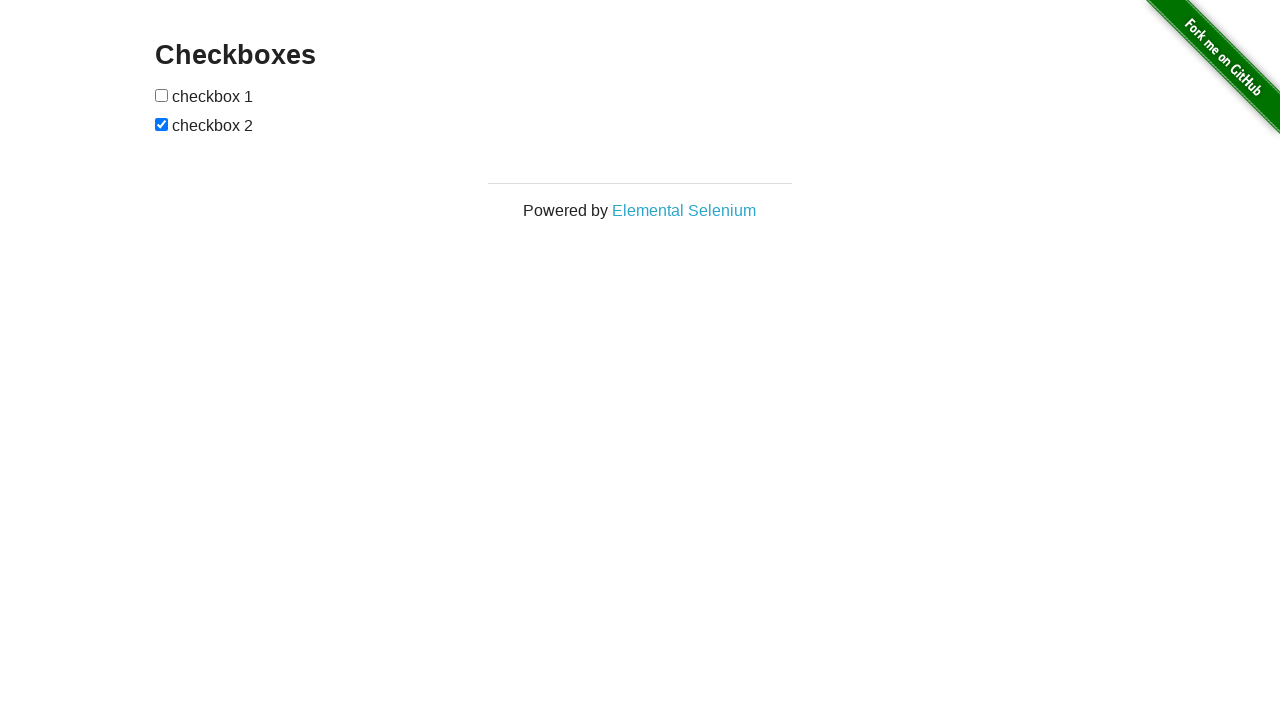

Checked if checkbox is selected
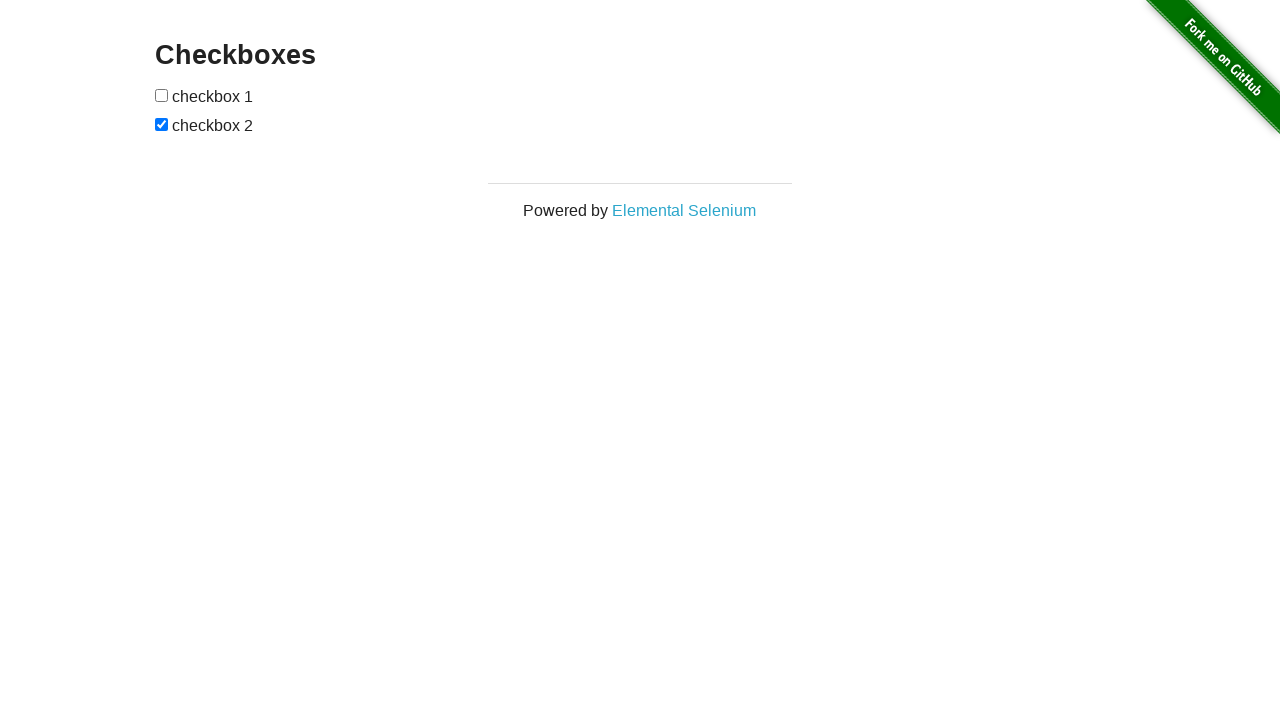

Checkbox is not selected
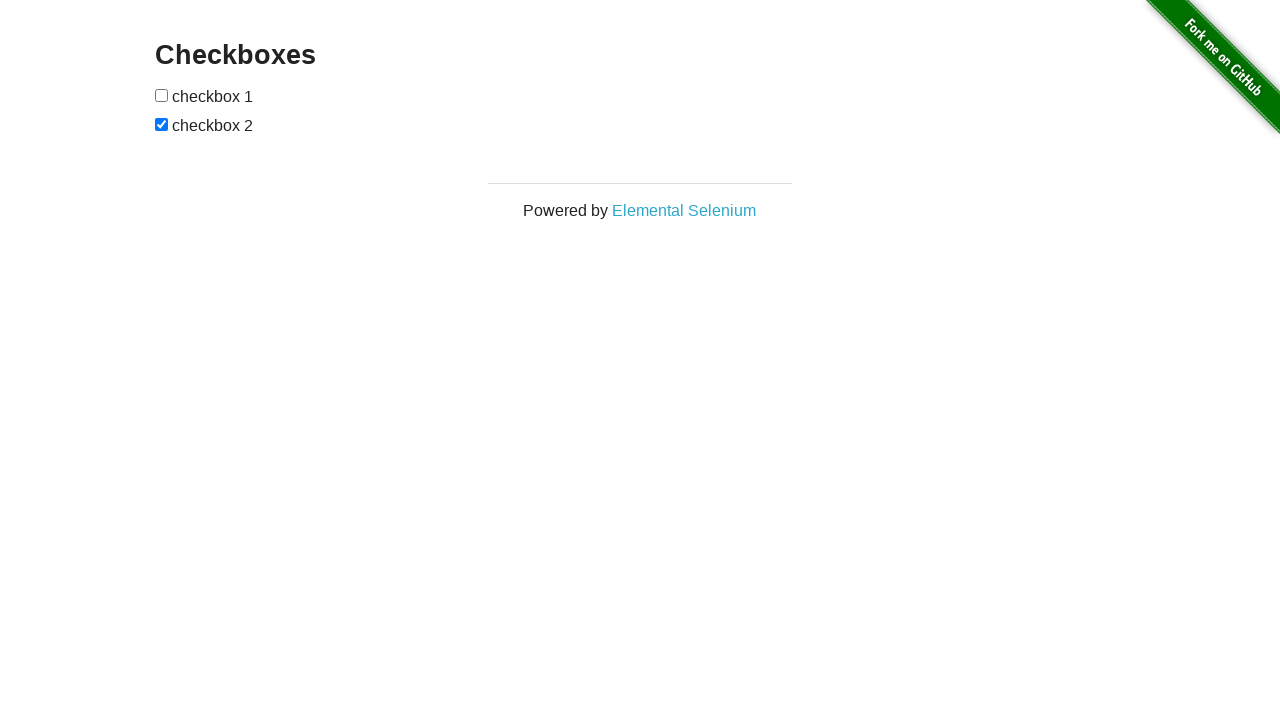

Clicked checkbox to select it at (162, 95) on xpath=//input[@type='checkbox'] >> nth=0
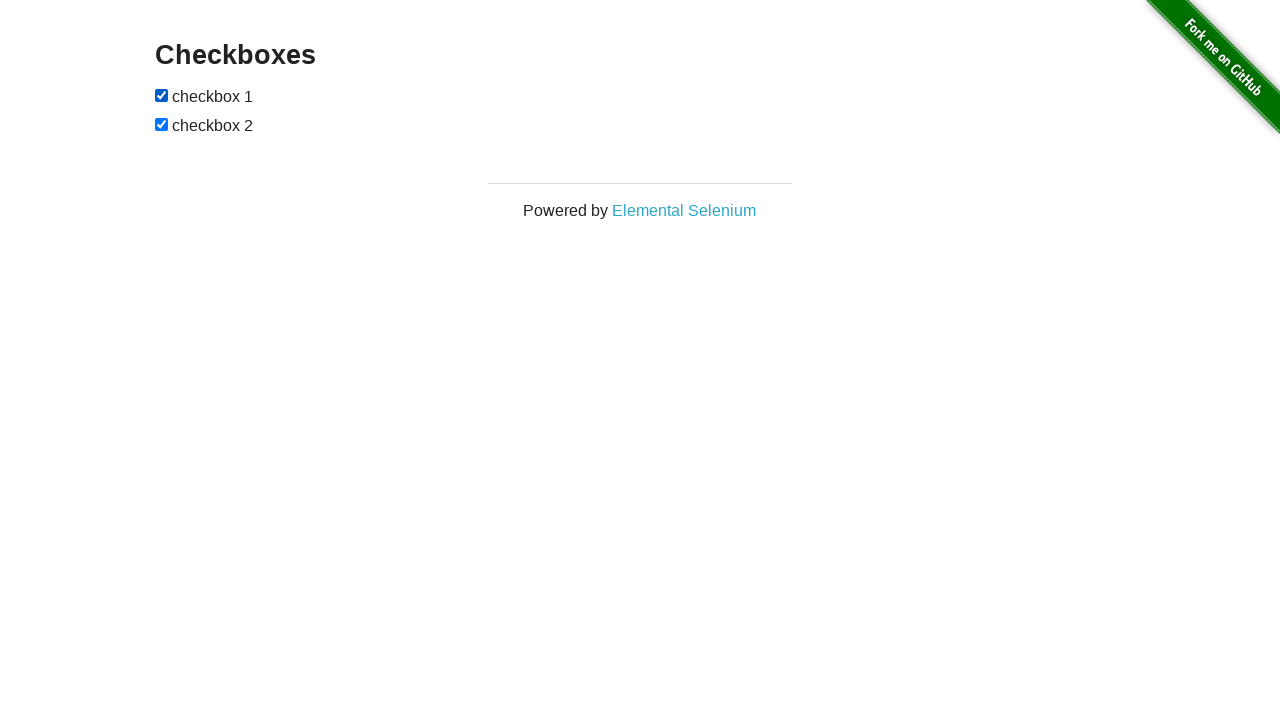

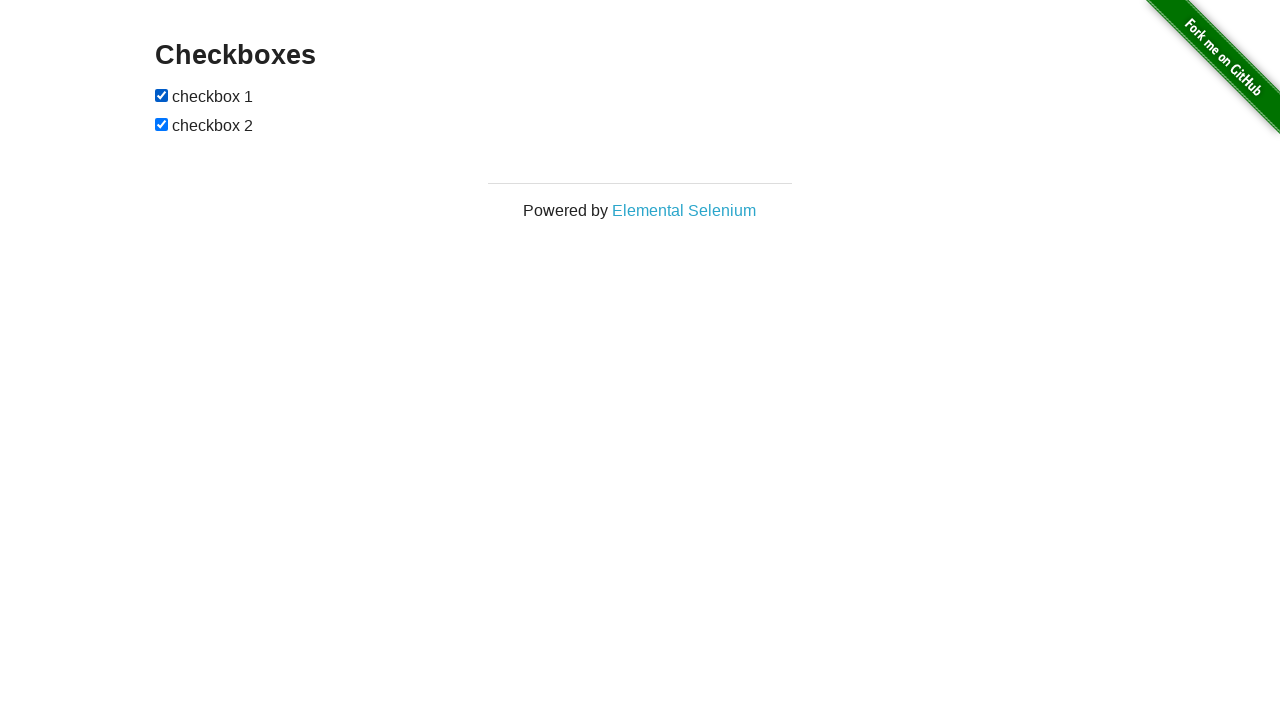